Tests checkbox functionality by verifying default states, clicking to select checkbox #1 and deselect checkbox #2, then verifying the updated states

Starting URL: https://practice.cydeo.com/checkboxes

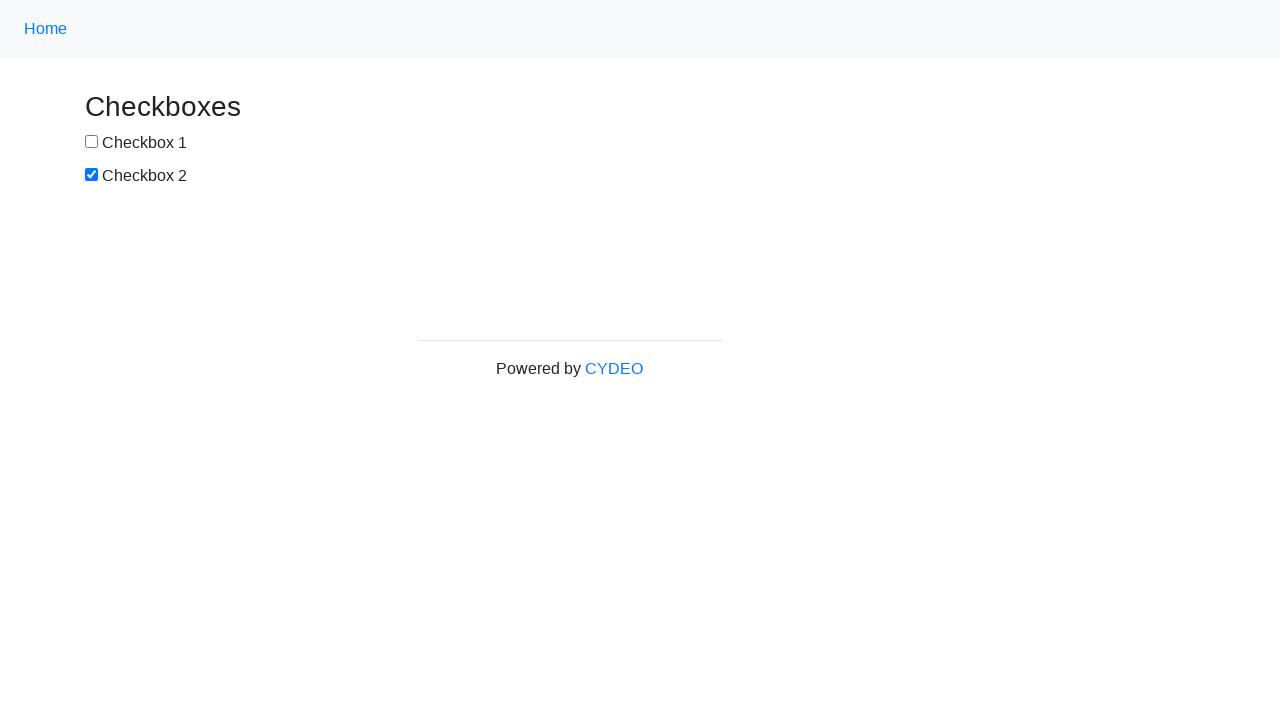

Located checkbox #1 element
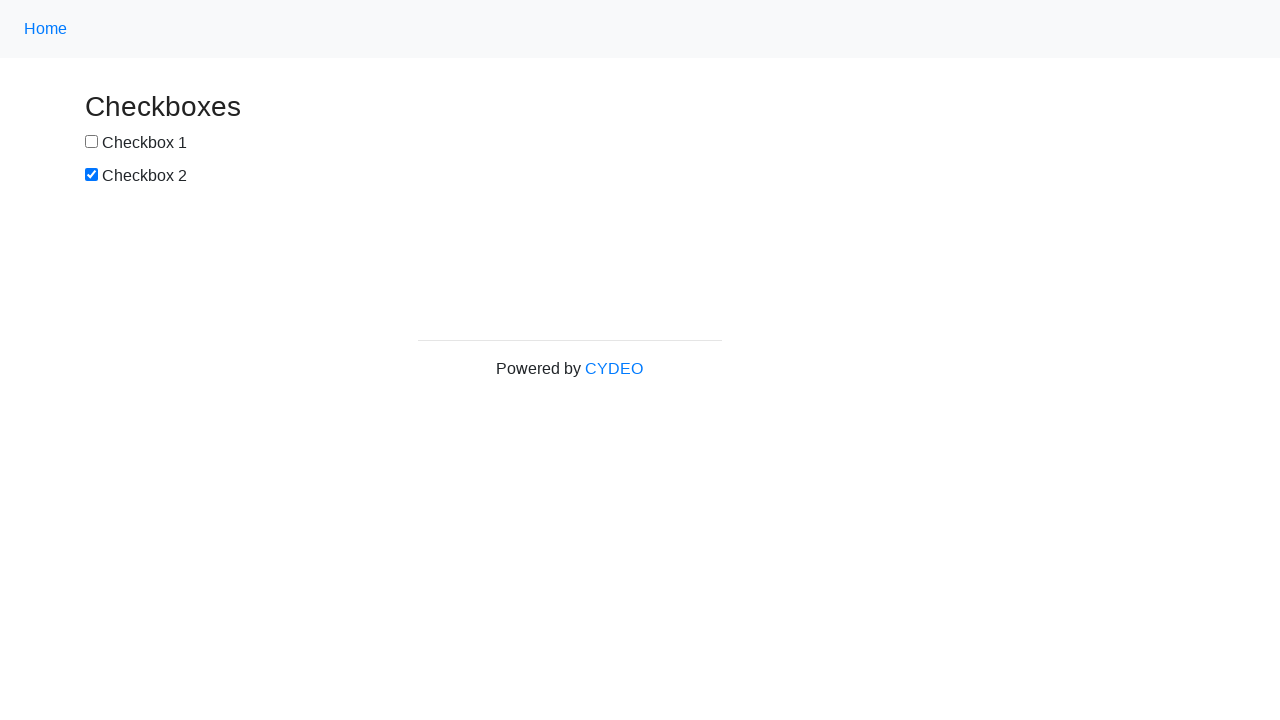

Located checkbox #2 element
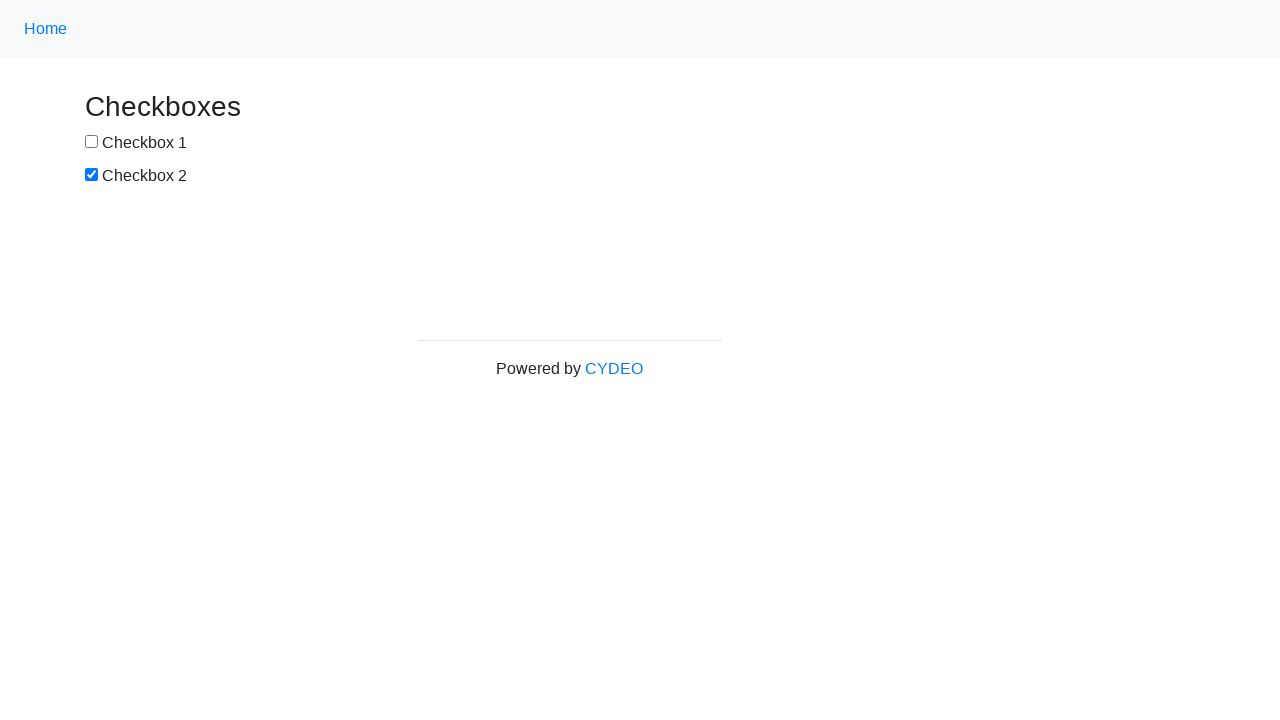

Verified checkbox #1 is not selected by default
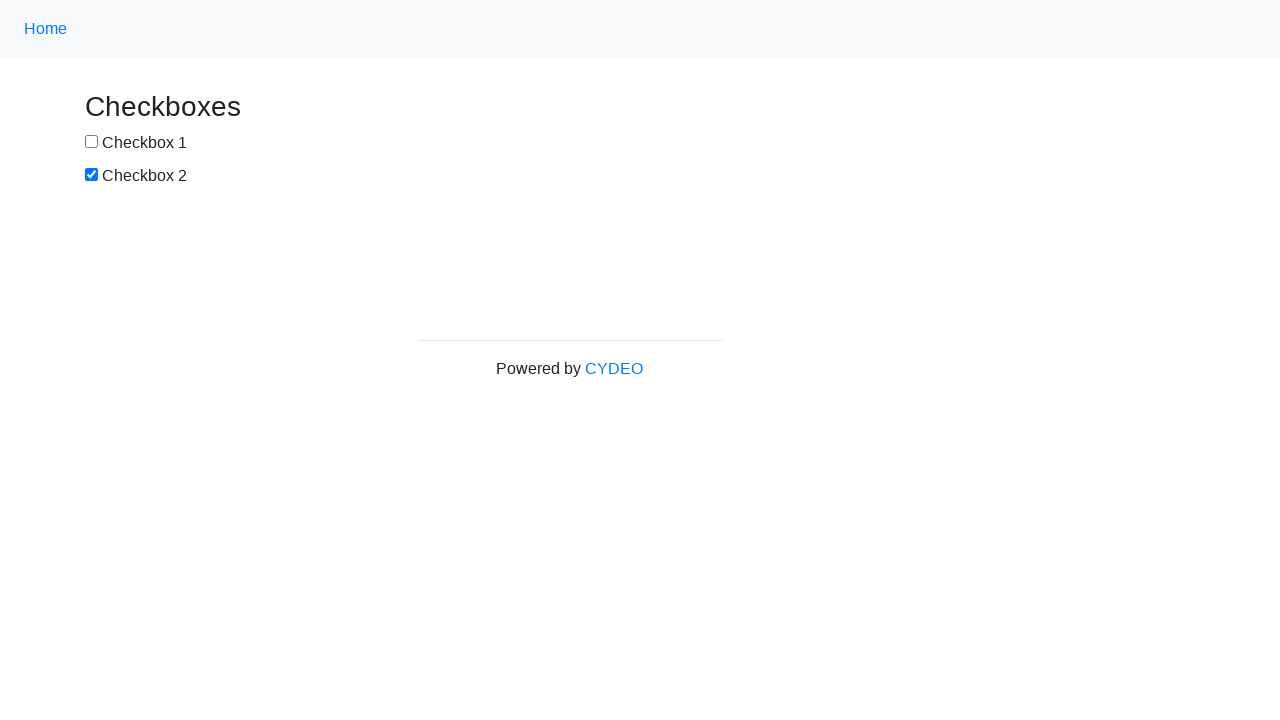

Verified checkbox #2 is selected by default
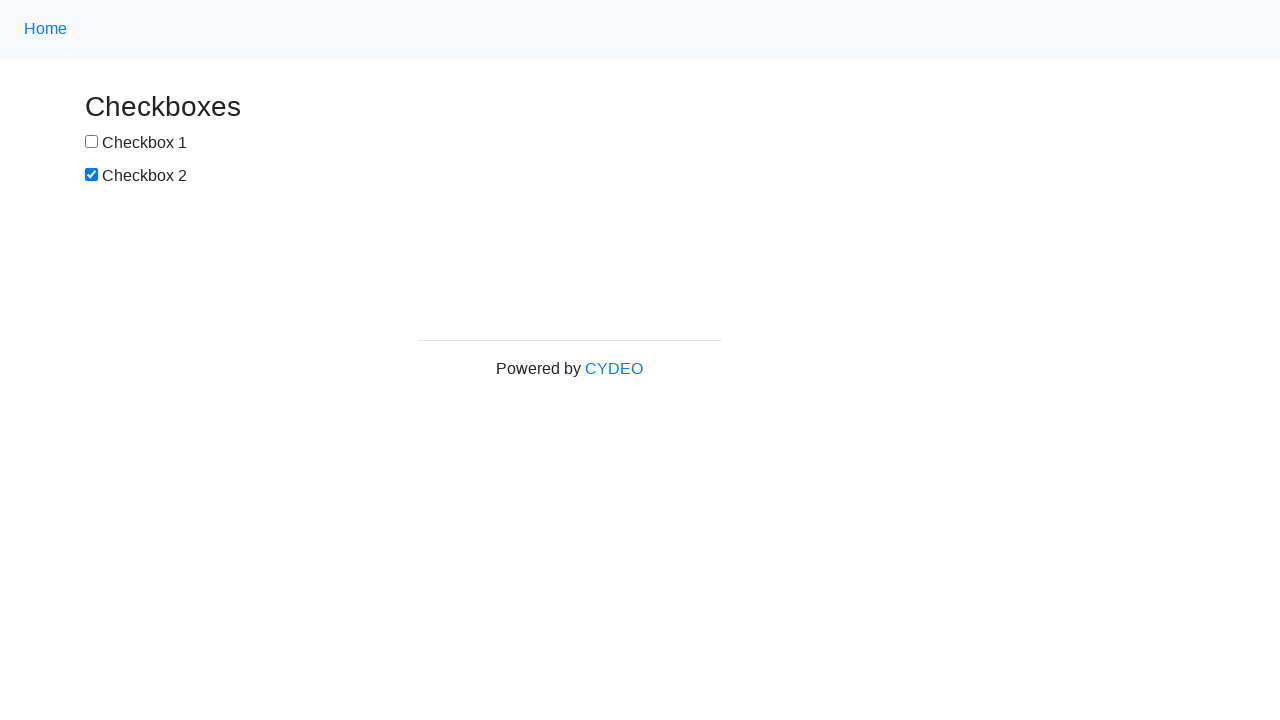

Clicked checkbox #1 to select it at (92, 142) on input[name='checkbox1']
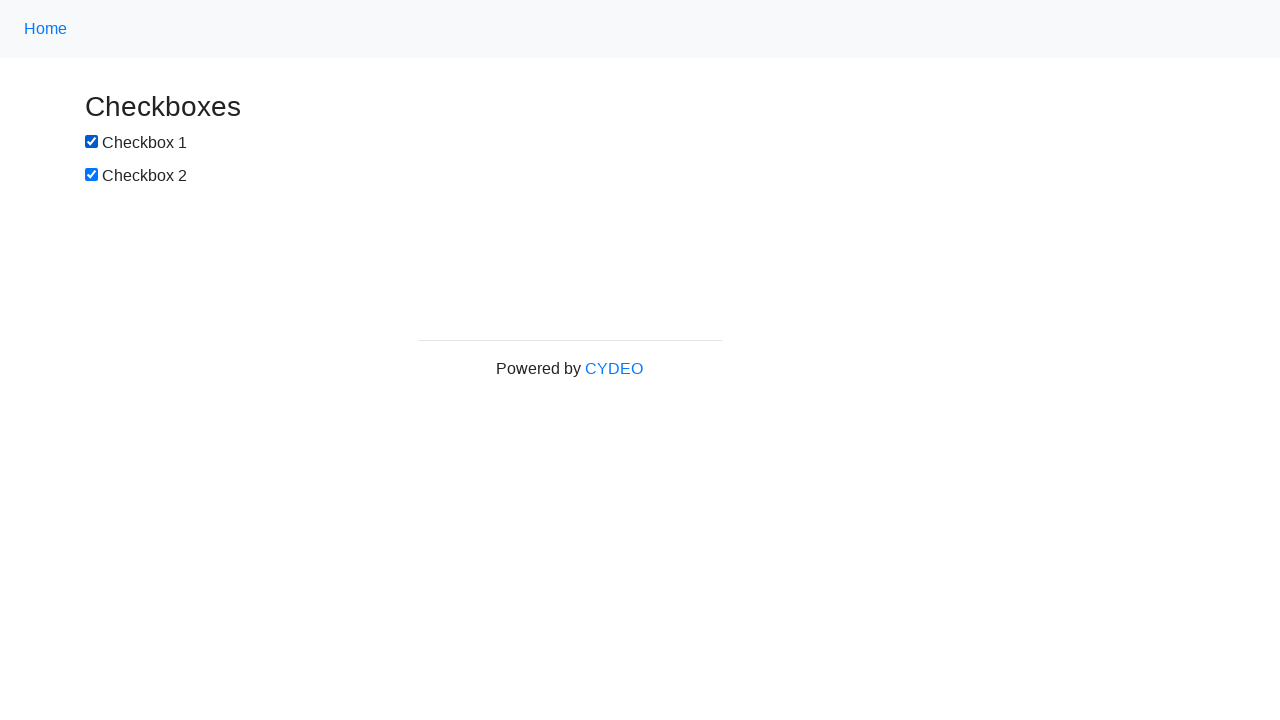

Clicked checkbox #2 to deselect it at (92, 175) on input[name='checkbox2']
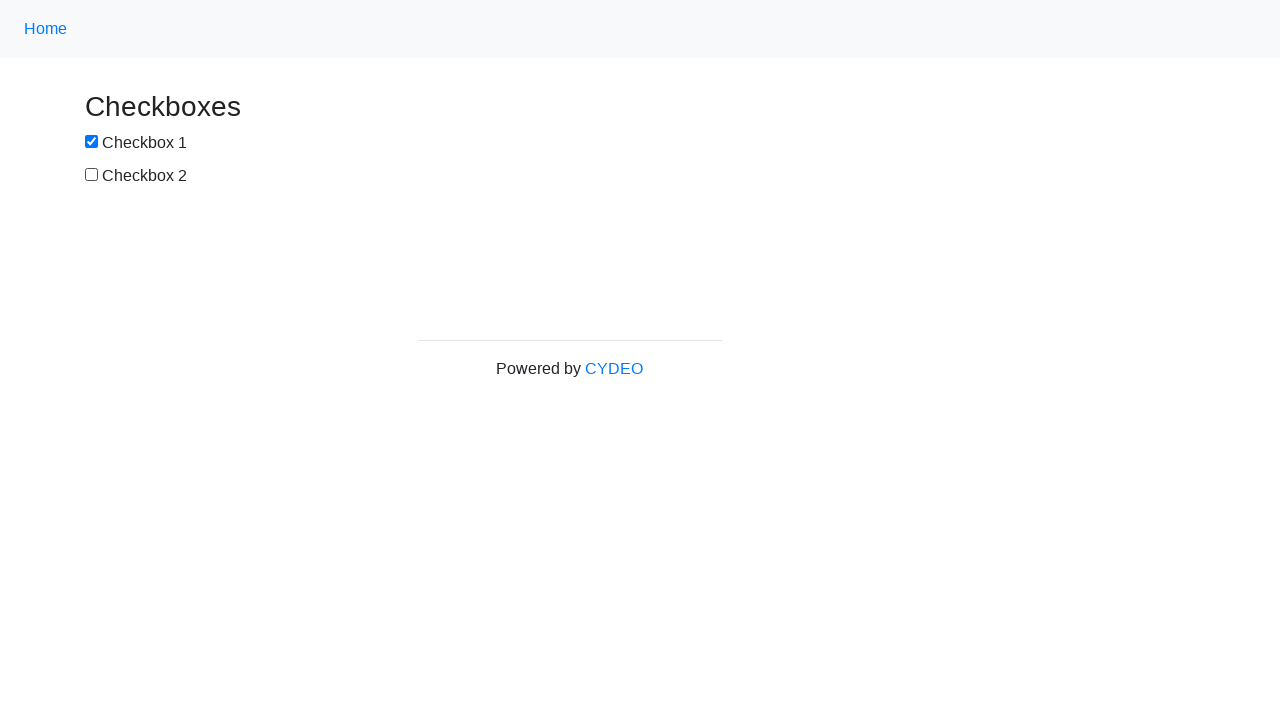

Verified checkbox #1 is now selected after clicking
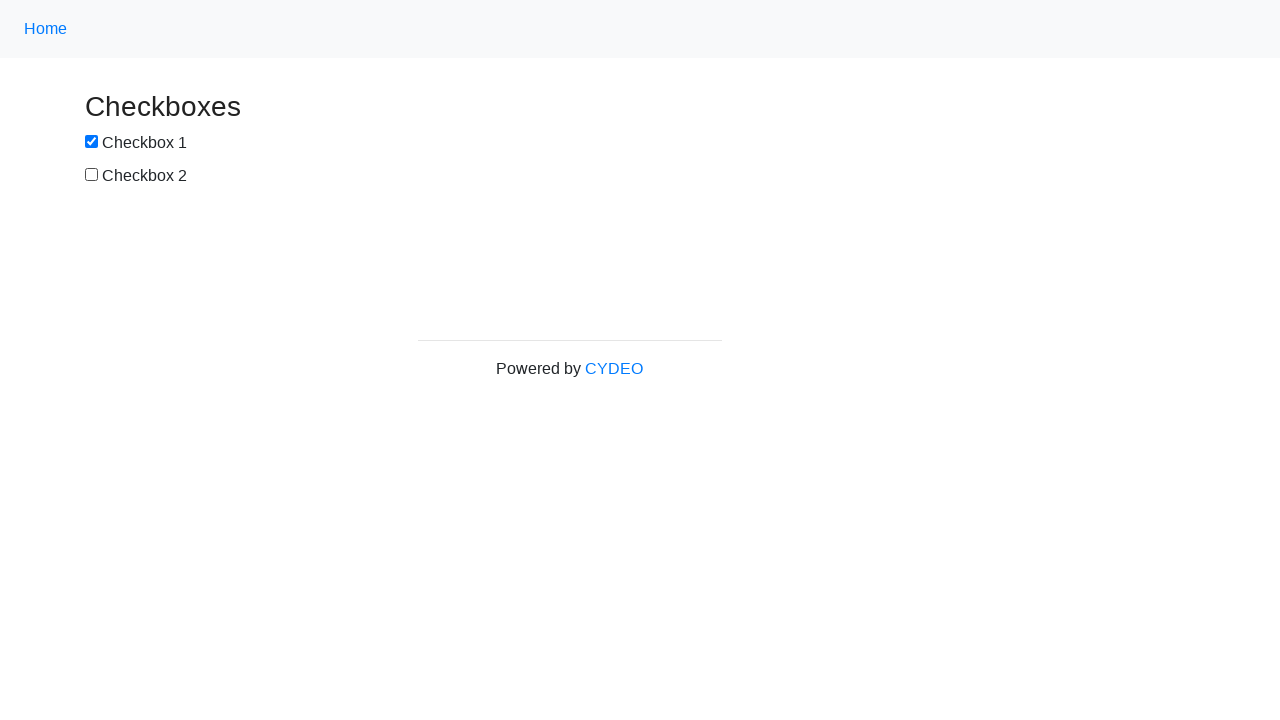

Verified checkbox #2 is now deselected after clicking
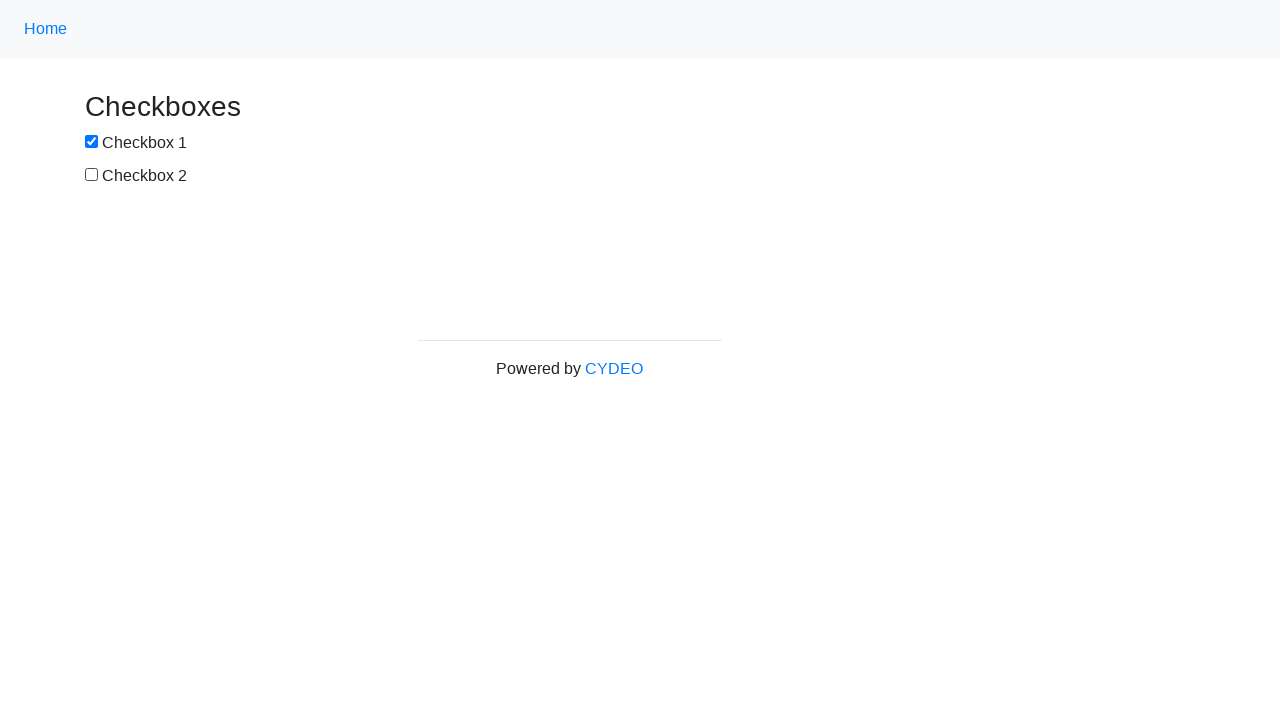

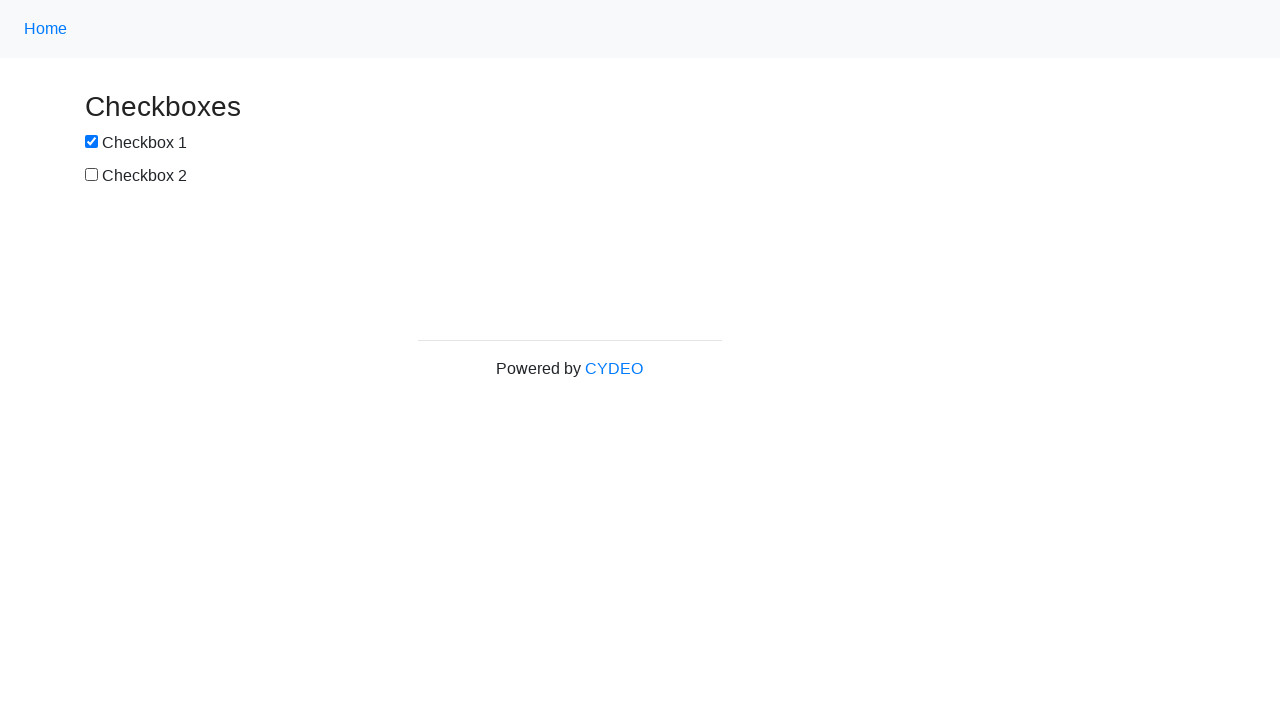